Tests file download functionality by navigating to a download page, clicking a download link, and verifying that a file is downloaded to the specified directory.

Starting URL: https://the-internet.herokuapp.com/download

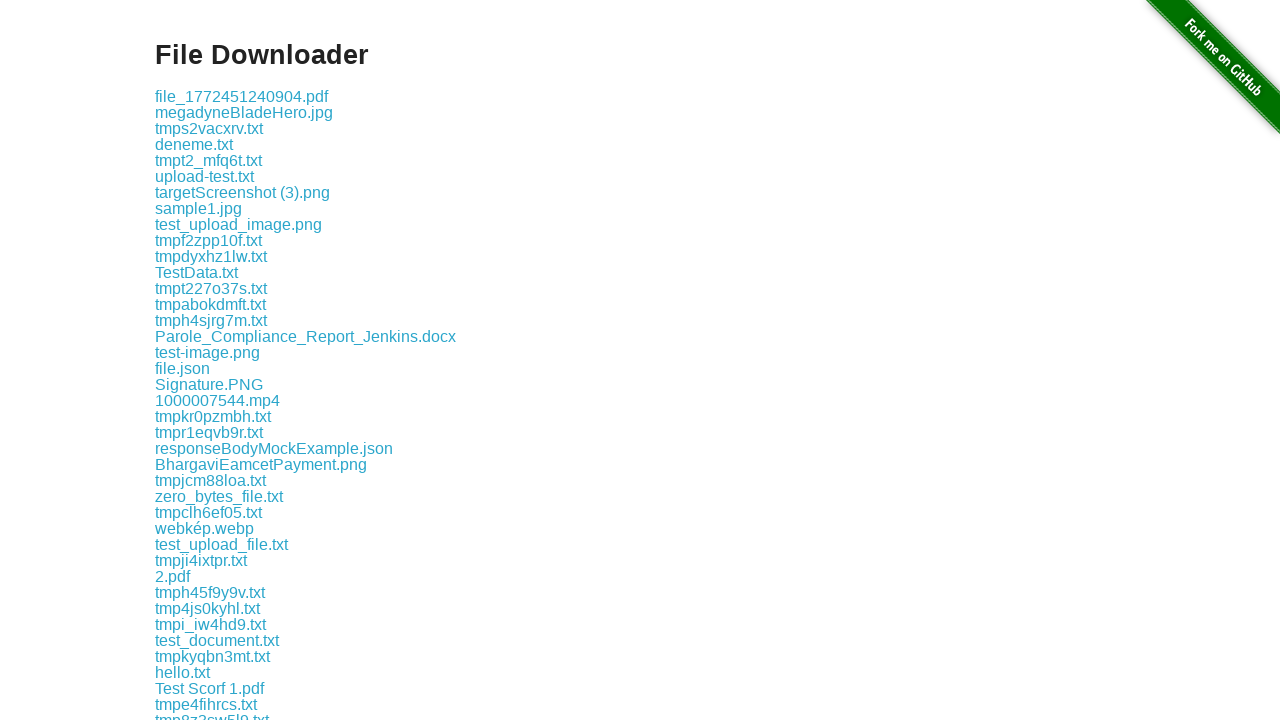

Navigated to download page
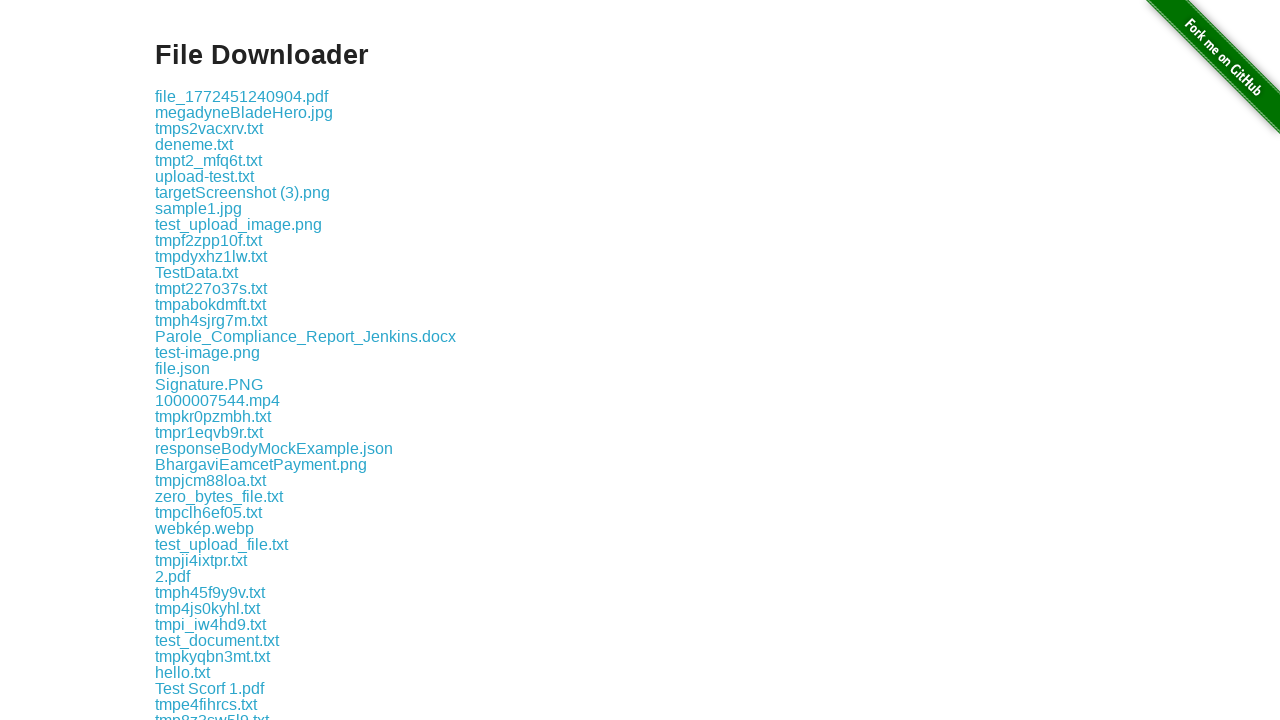

Clicked first download link at (242, 96) on .example a >> nth=0
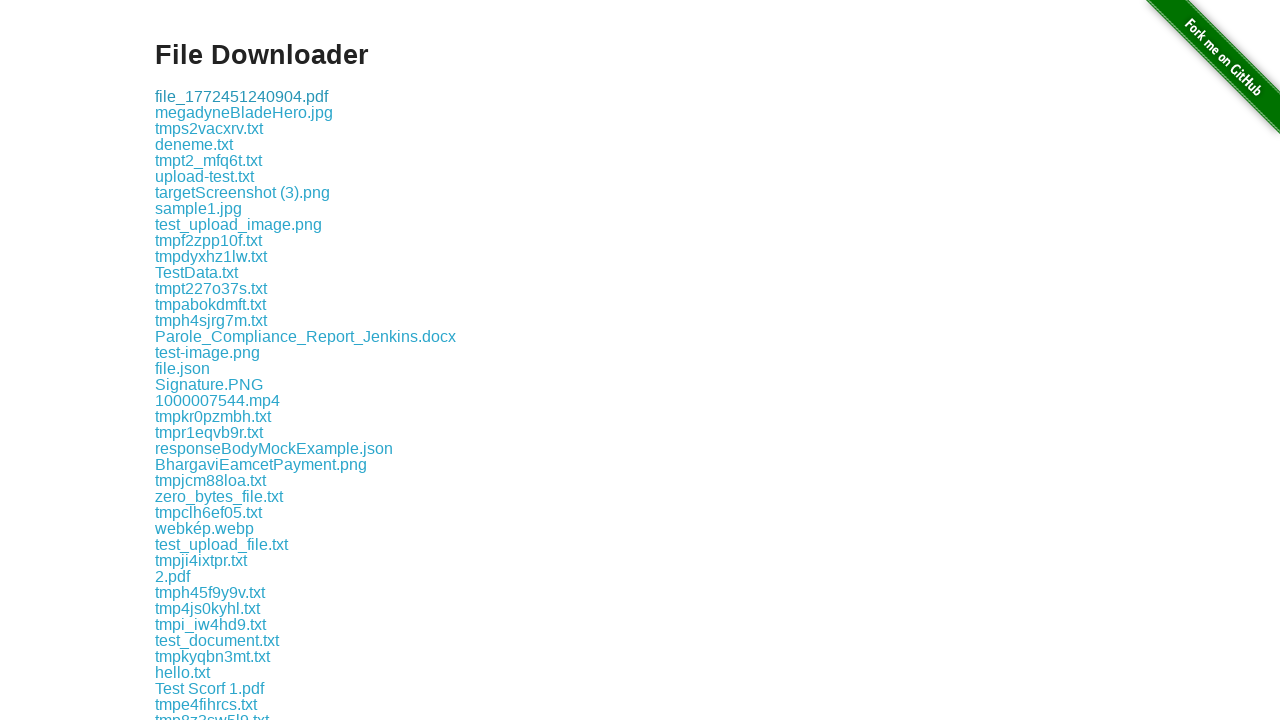

Download initiated and confirmed
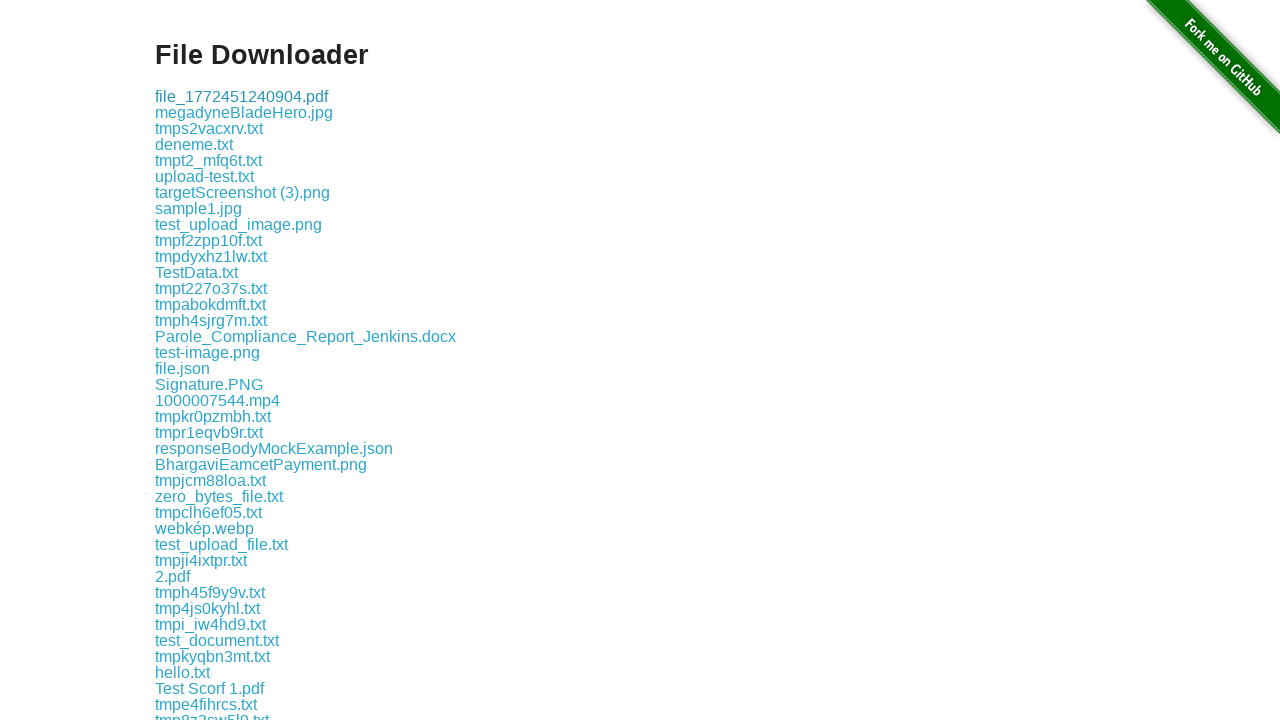

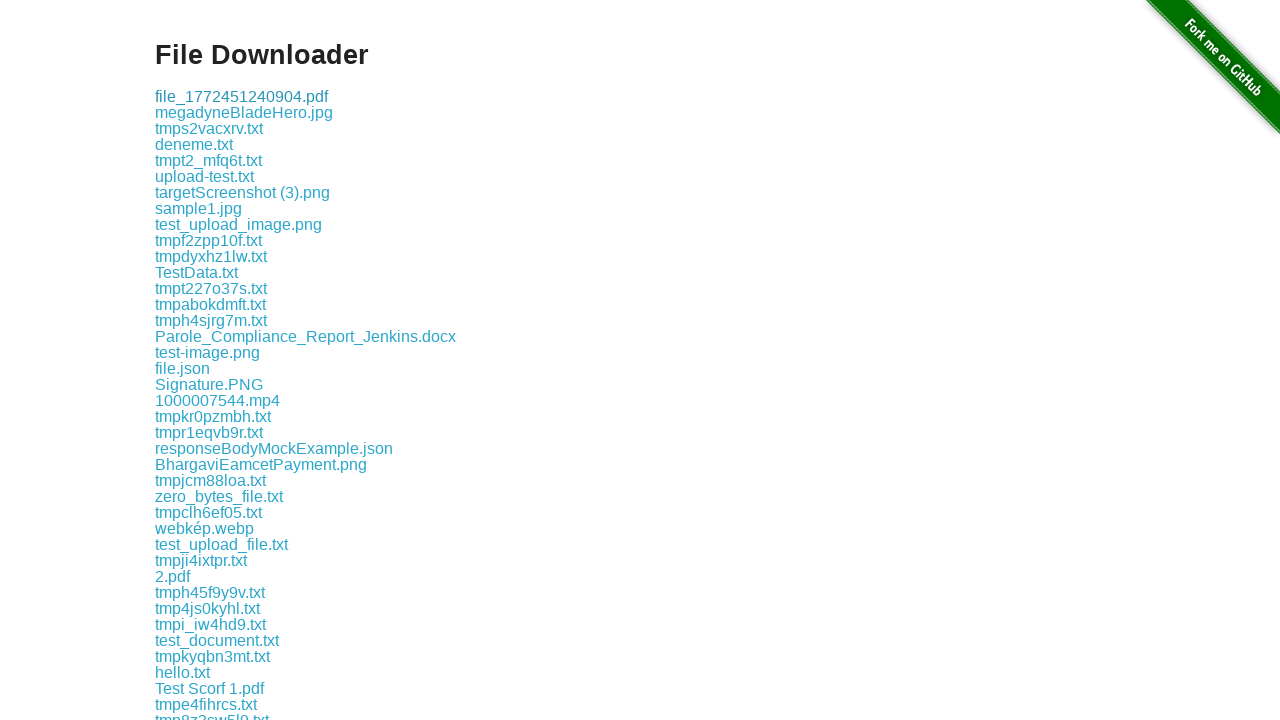